Tests the flight search functionality on BlazeDemo by clicking the "Find Flights" button and verifying that the results table with flight options is displayed.

Starting URL: https://blazedemo.com/

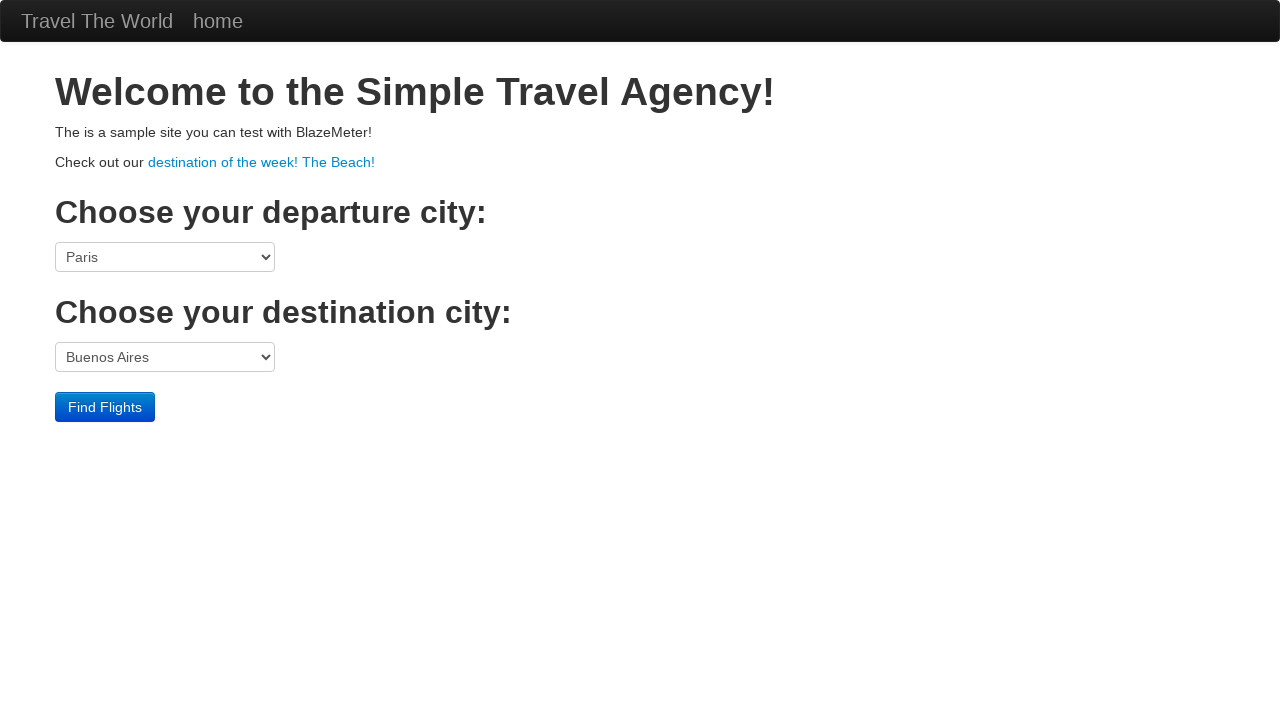

Find Flights button is visible
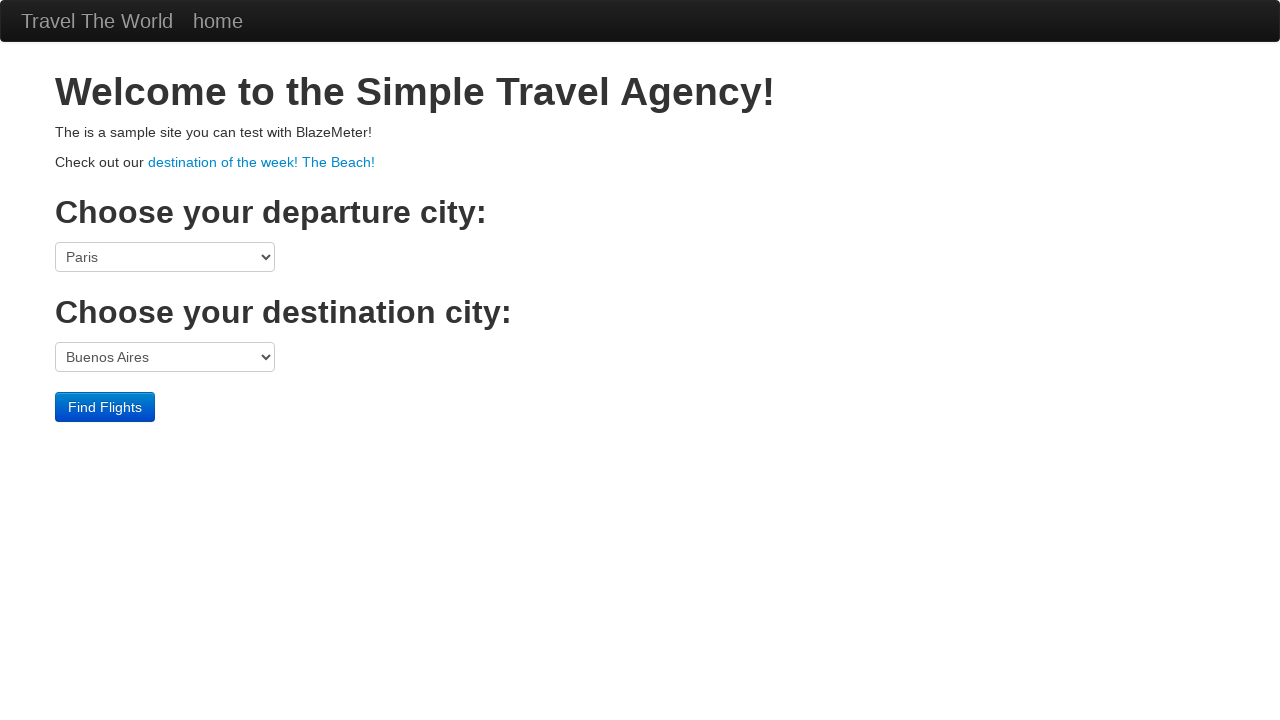

Clicked Find Flights button at (105, 407) on input[value='Find Flights']
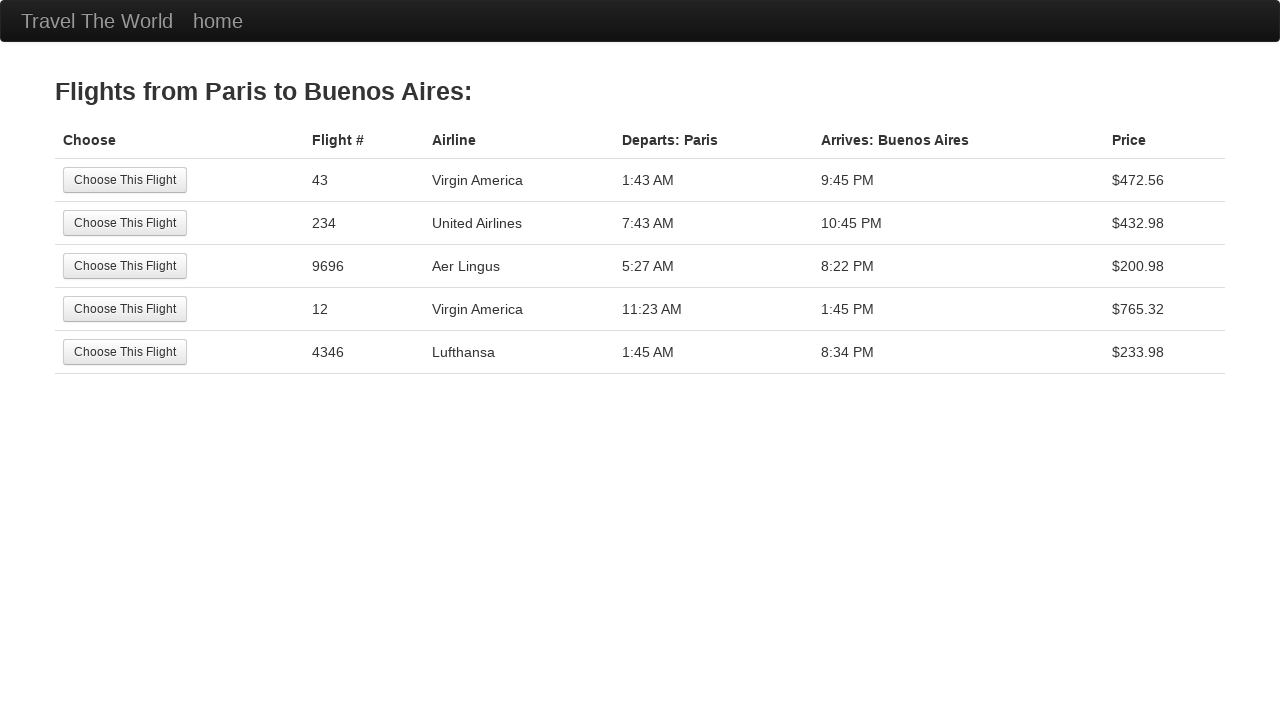

Flight results table with available options loaded
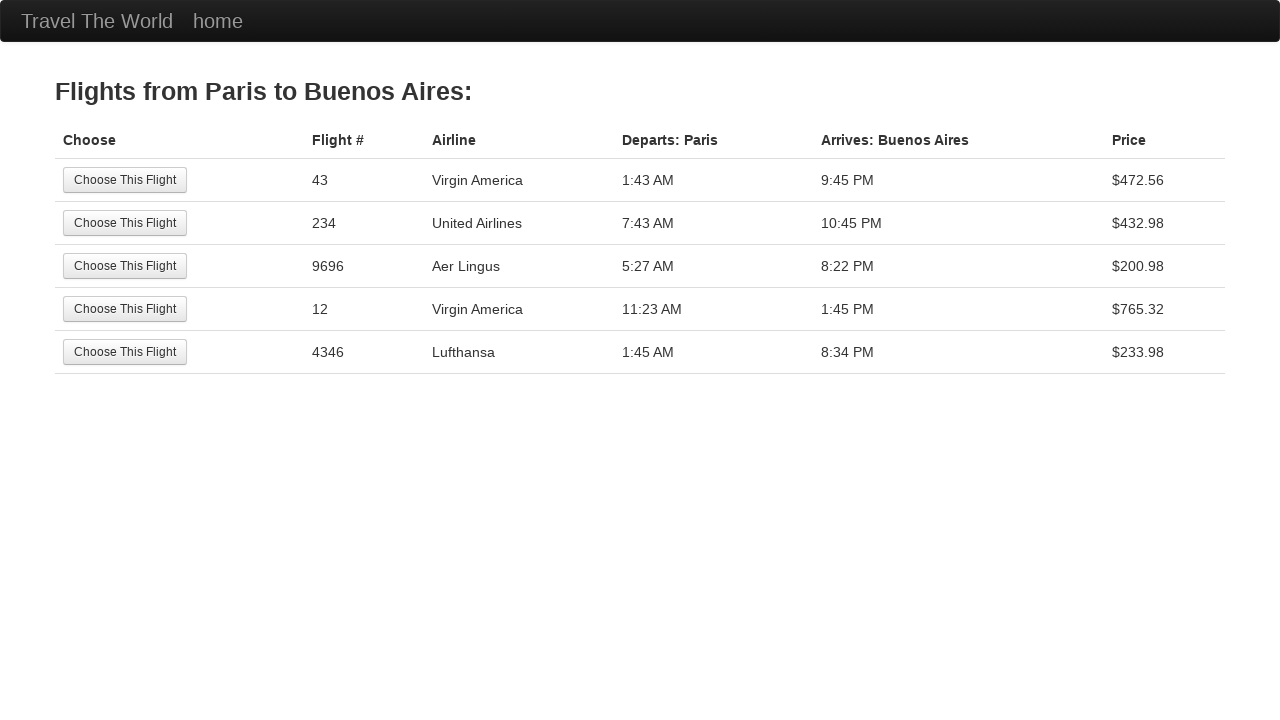

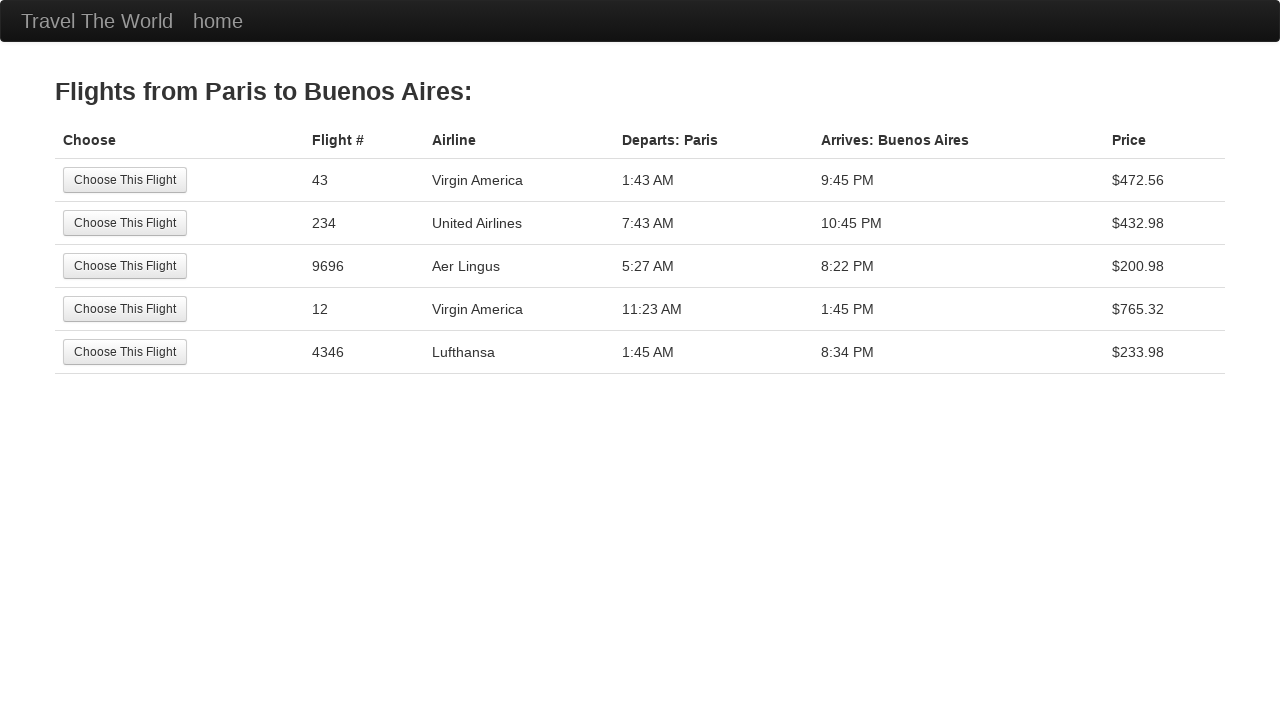